Tests that logging in with a locked out user account displays the error message "Epic sadface: Sorry, this user has been locked out."

Starting URL: https://www.saucedemo.com/

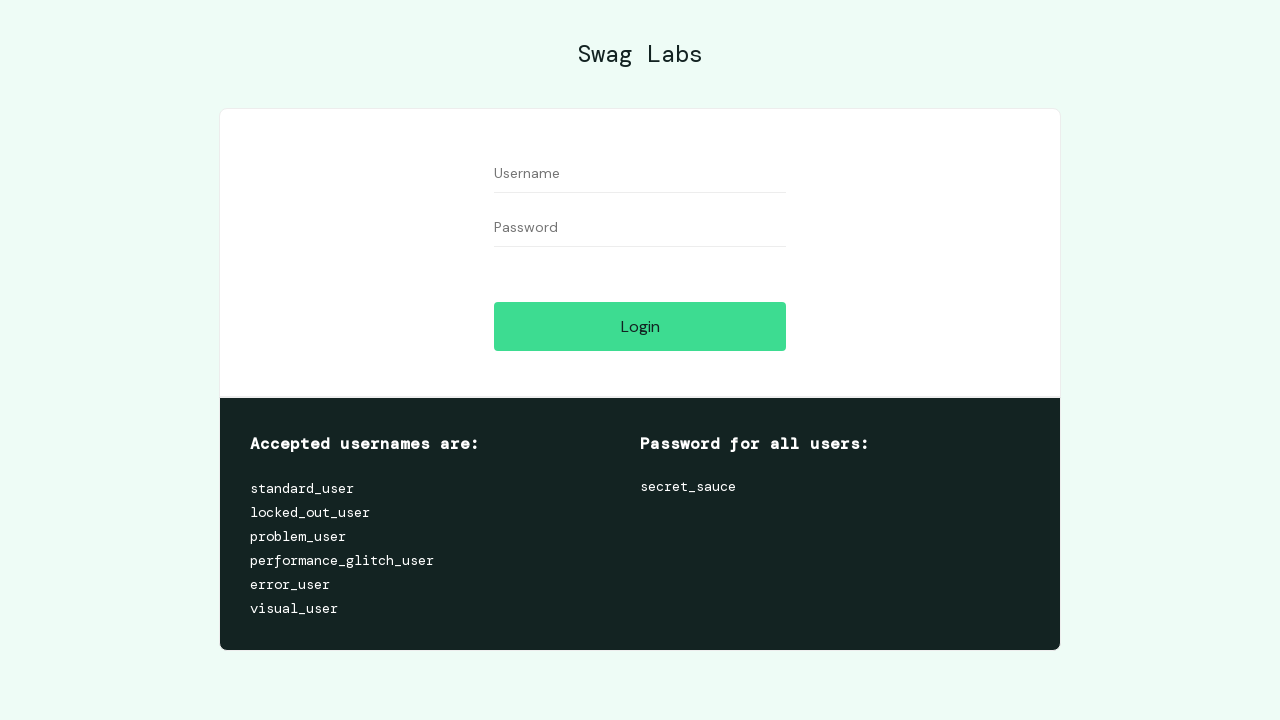

Filled username field with 'locked_out_user' on #user-name
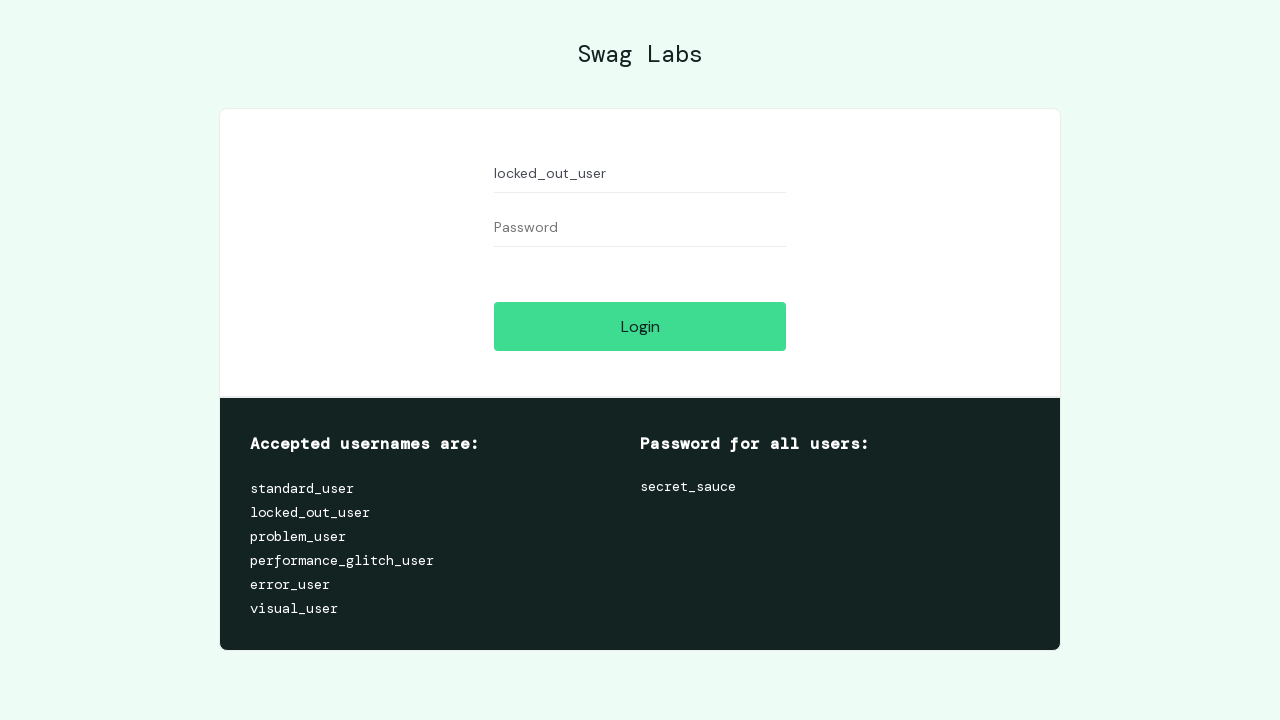

Filled password field with 'secret_sauce' on input[name='password']
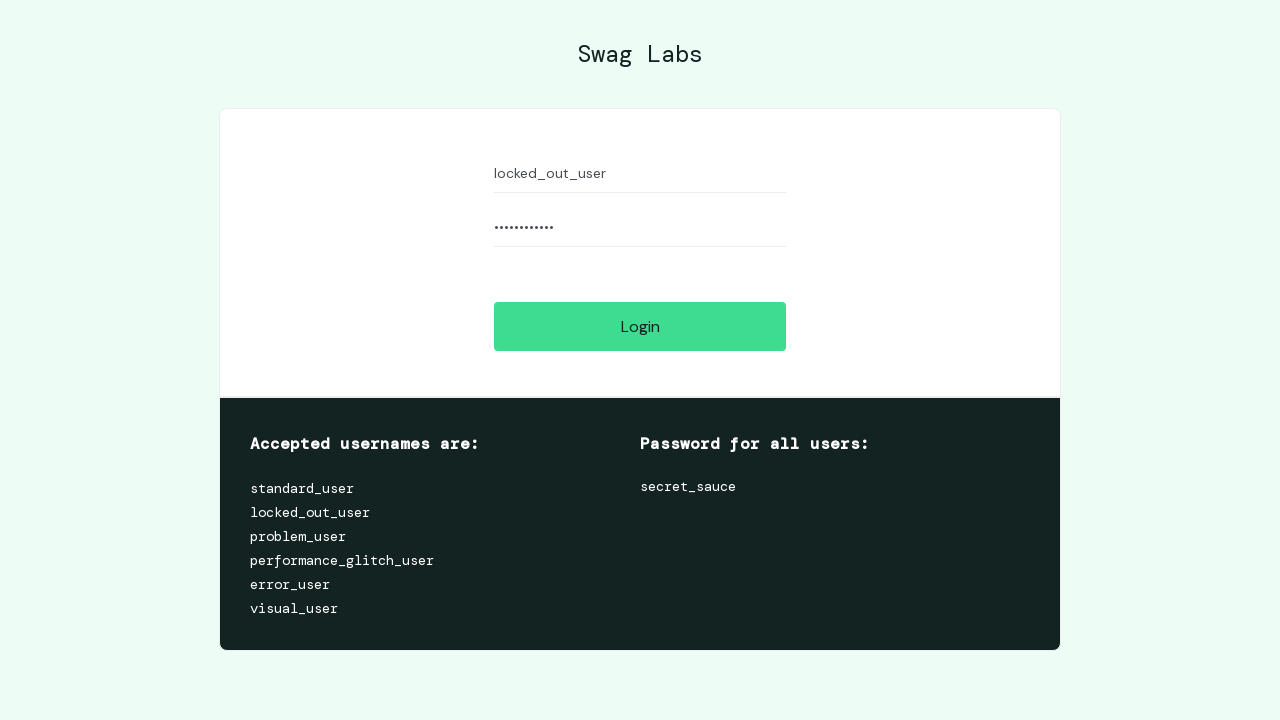

Clicked login button at (640, 326) on #login-button
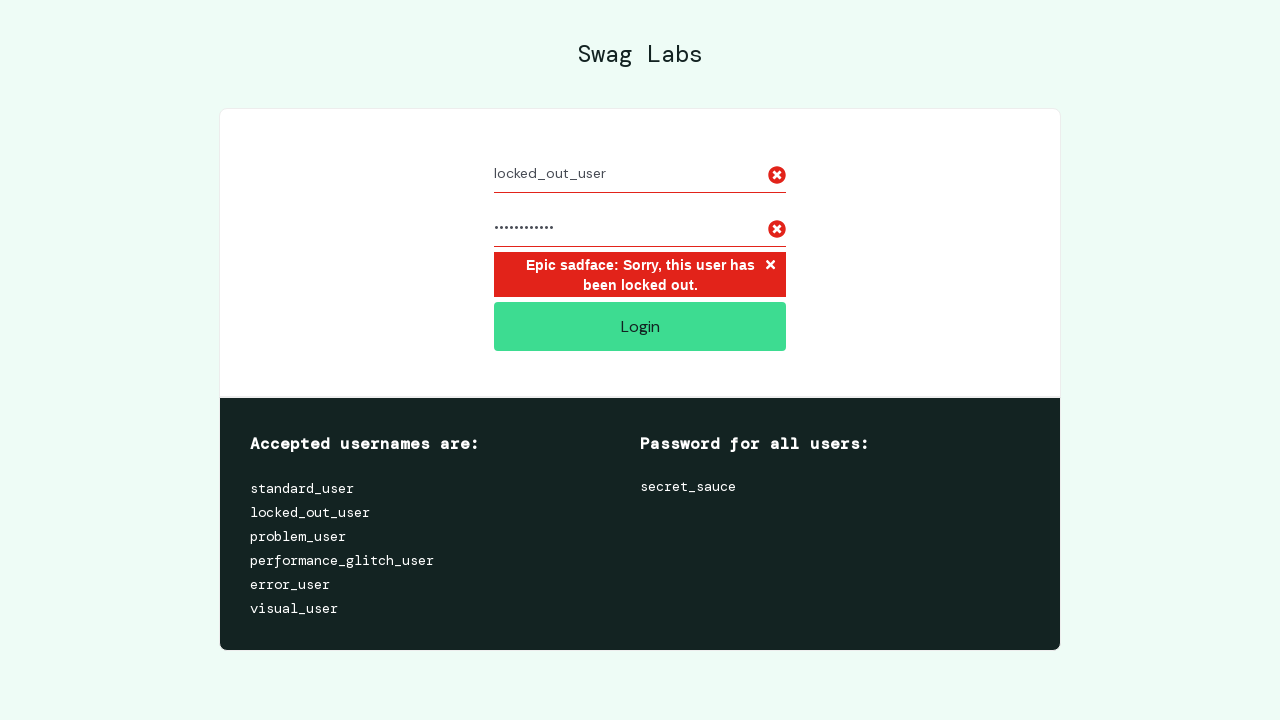

Error message appeared: 'Epic sadface: Sorry, this user has been locked out.'
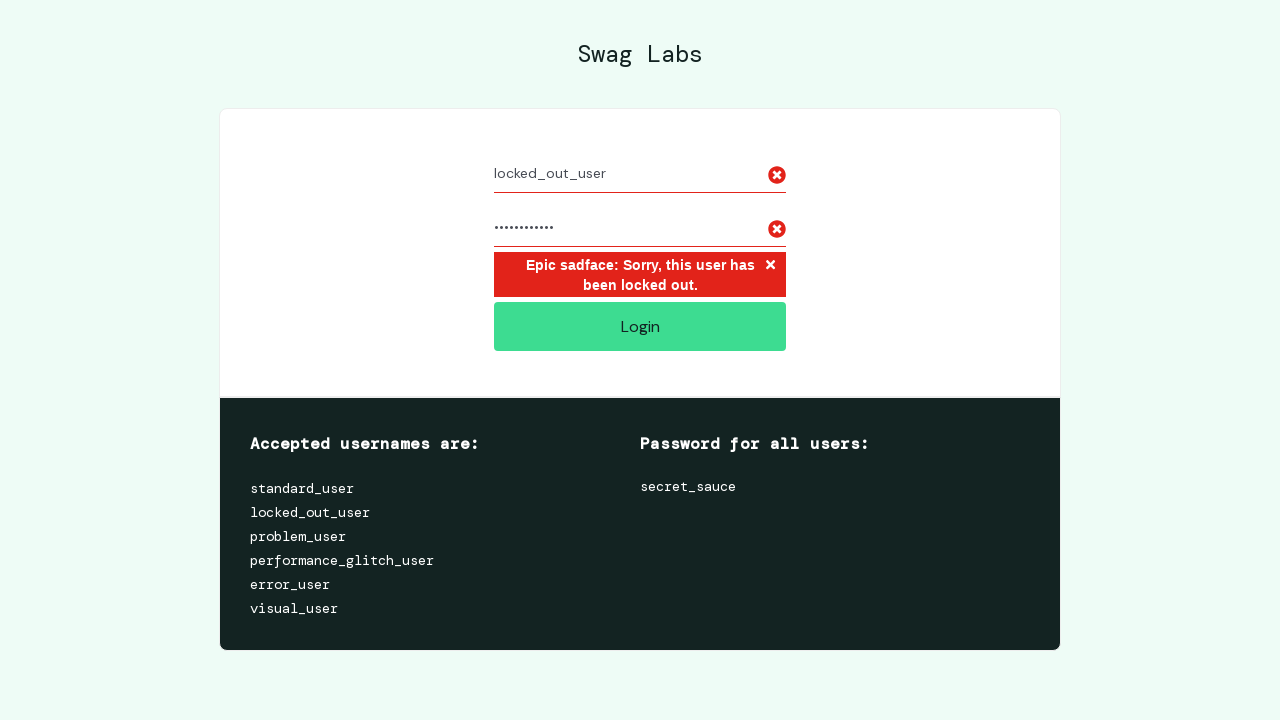

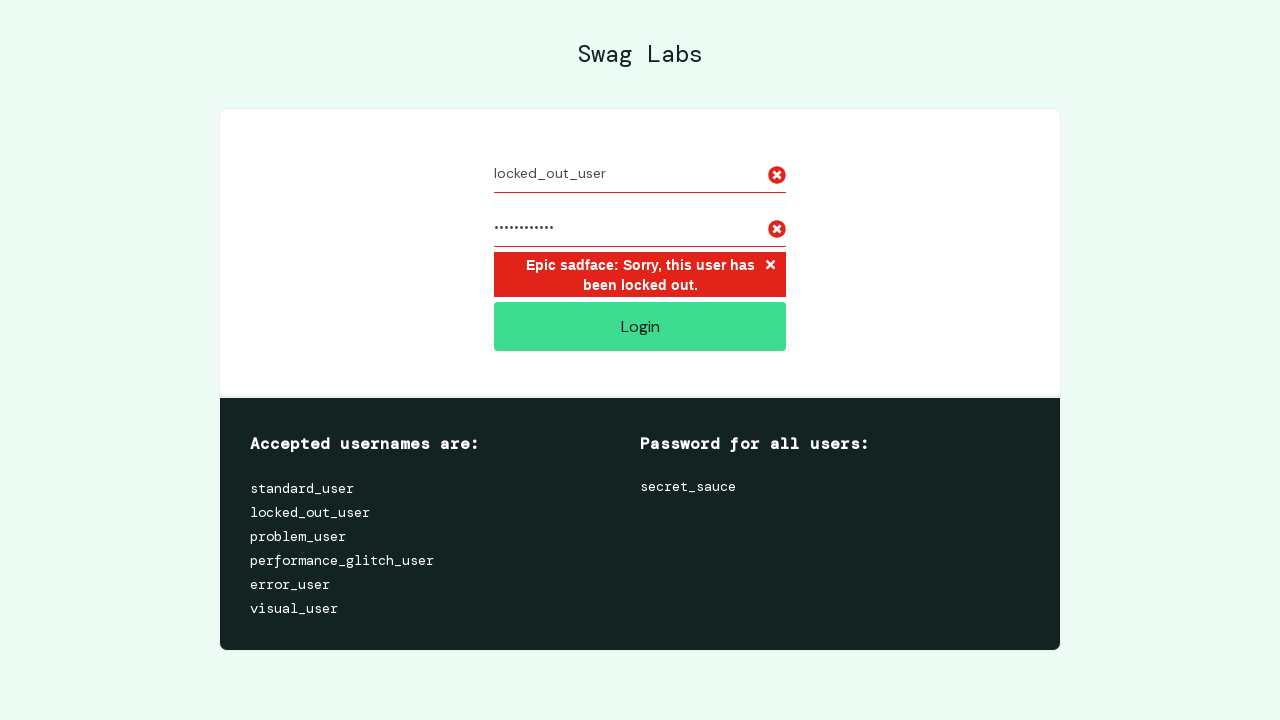